Tests scrolling functionality by scrolling to the mouse hover element on the page

Starting URL: https://rahulshettyacademy.com/AutomationPractice/

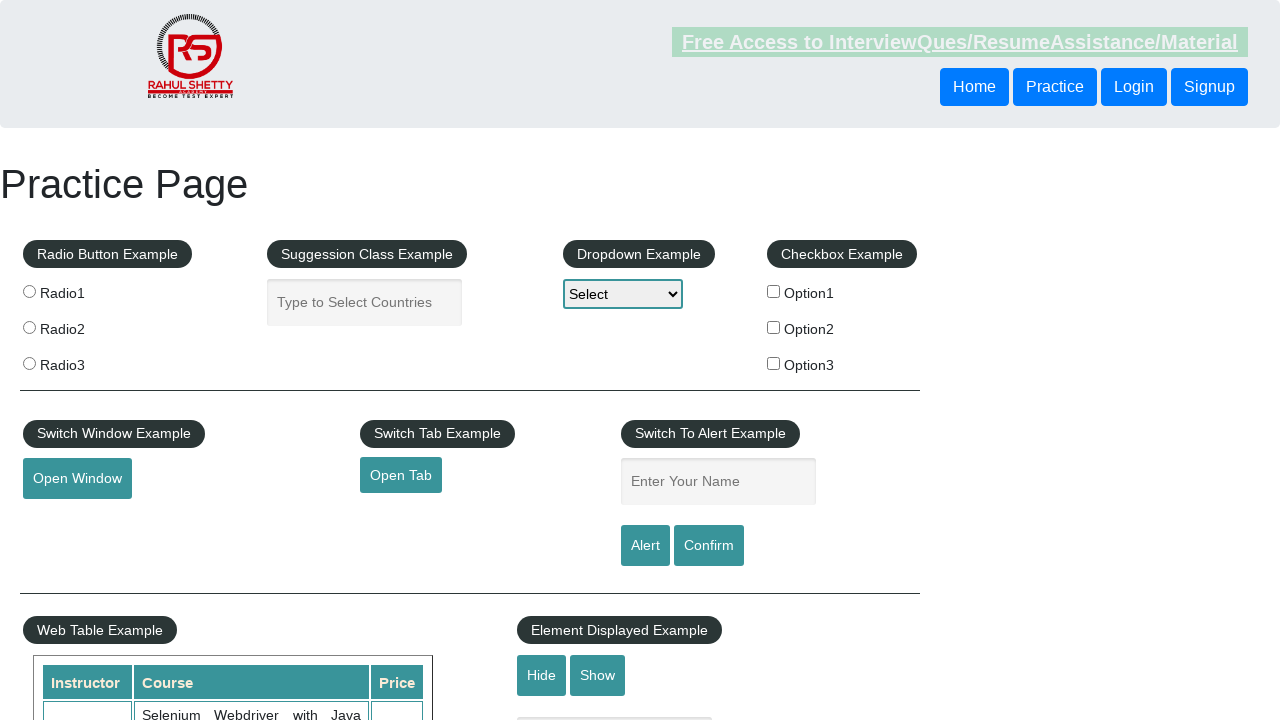

Navigated to AutomationPractice page
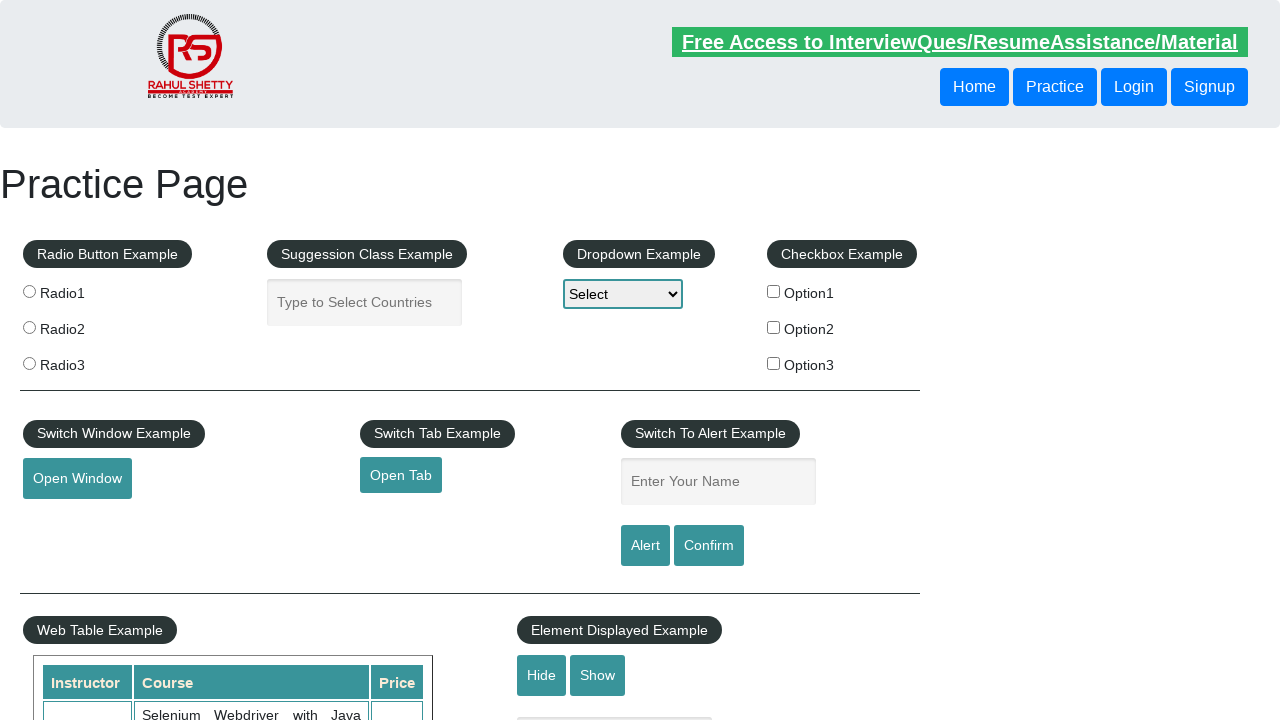

Scrolled to mouse hover element
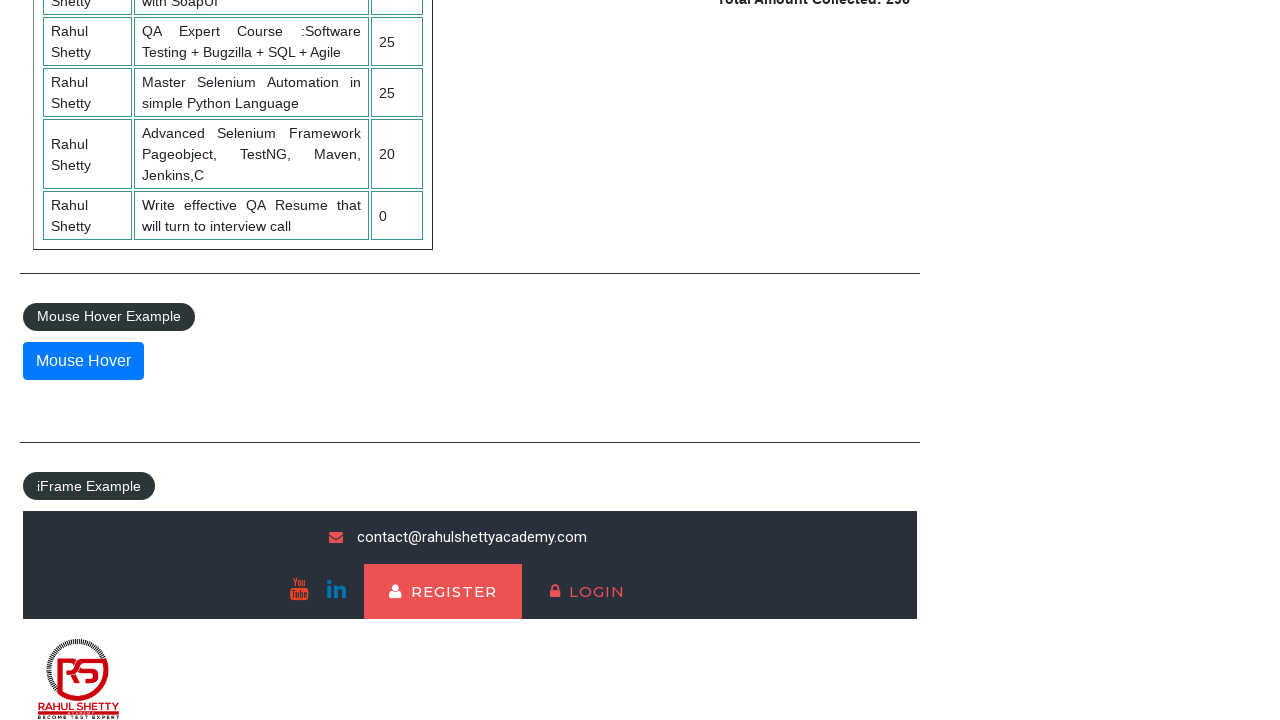

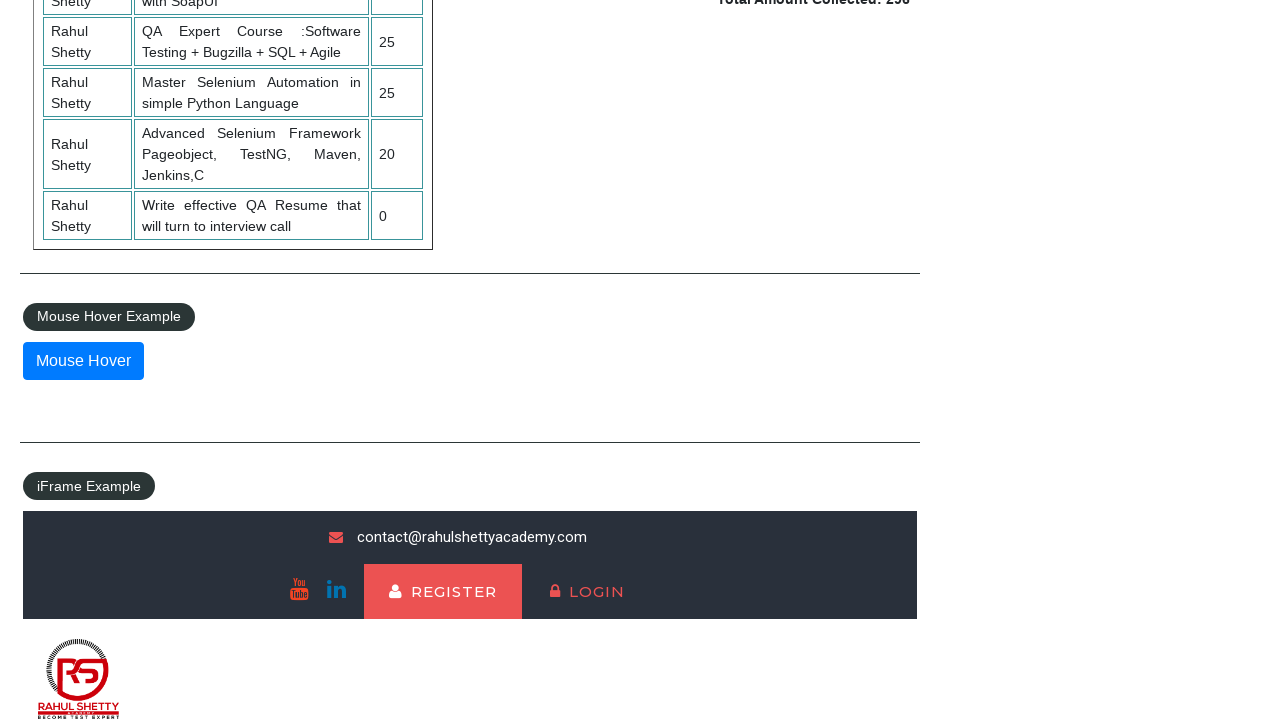